Tests various button interactions including clicking a button to navigate, checking page title, and verifying button properties like position, color, and dimensions

Starting URL: https://www.leafground.com/button.xhtml

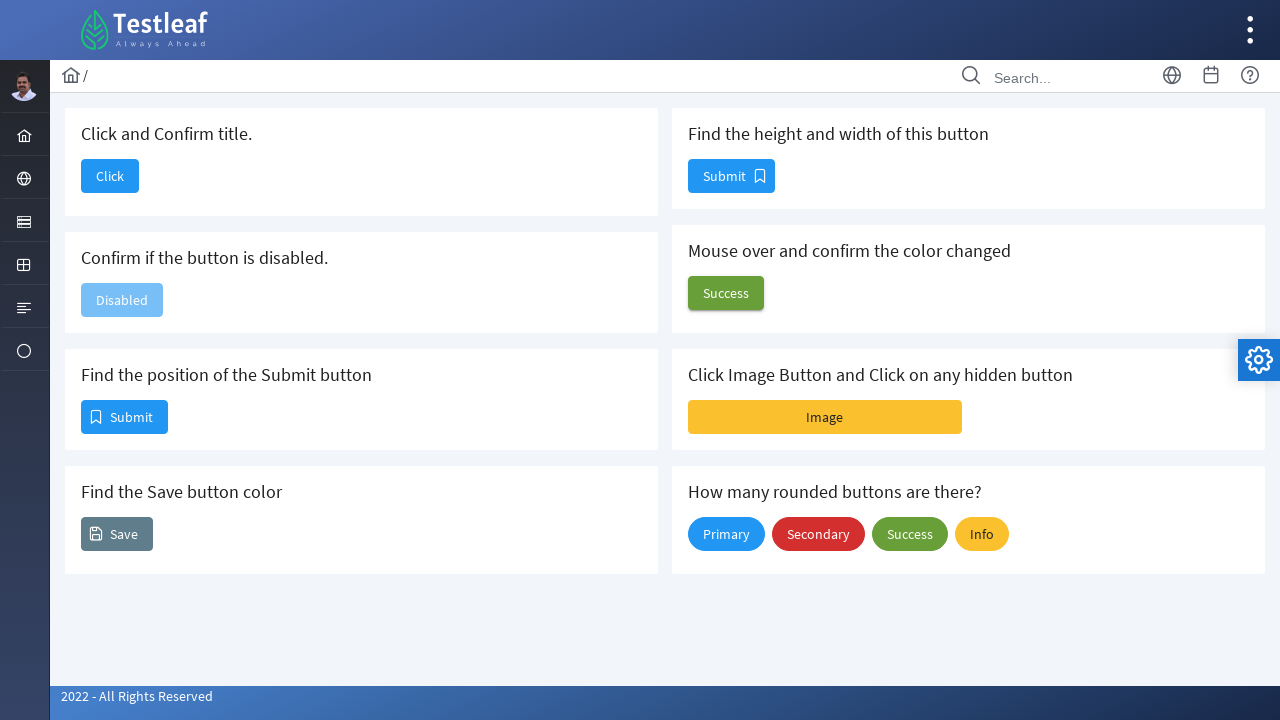

Clicked button to navigate at (110, 176) on xpath=//*[@id="j_idt88:j_idt90"]/span
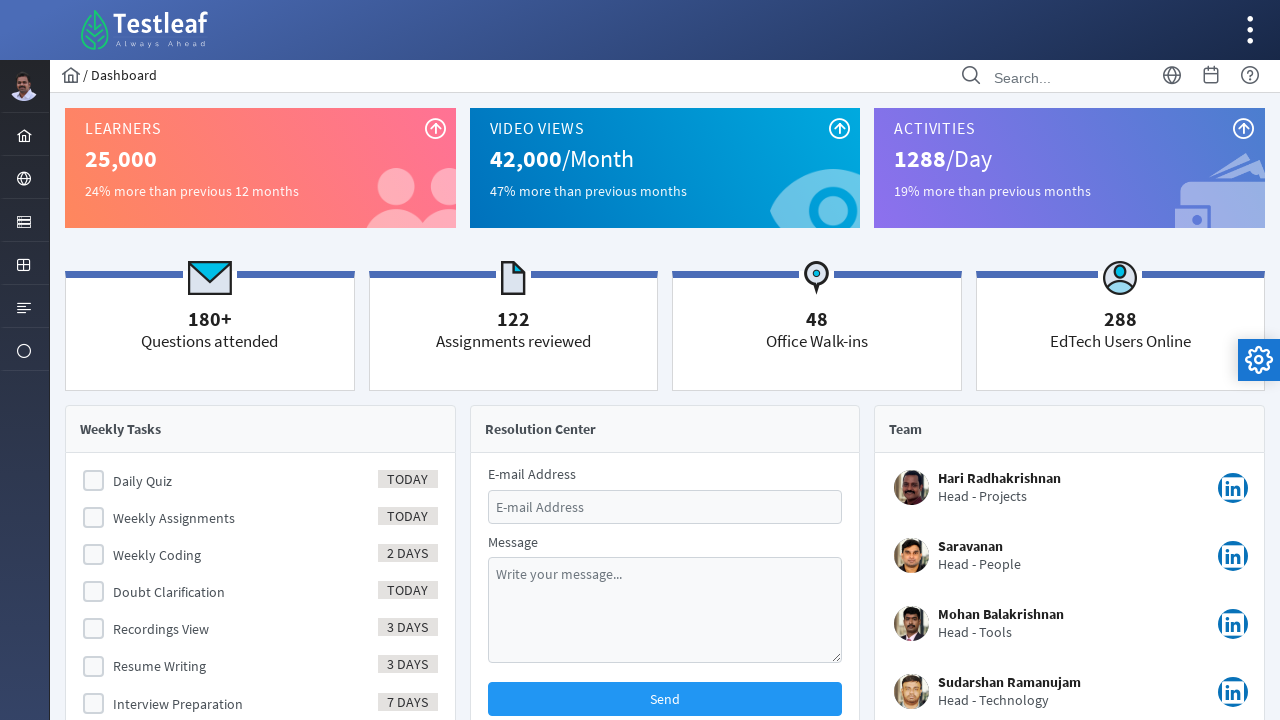

Waited for page to load (networkidle)
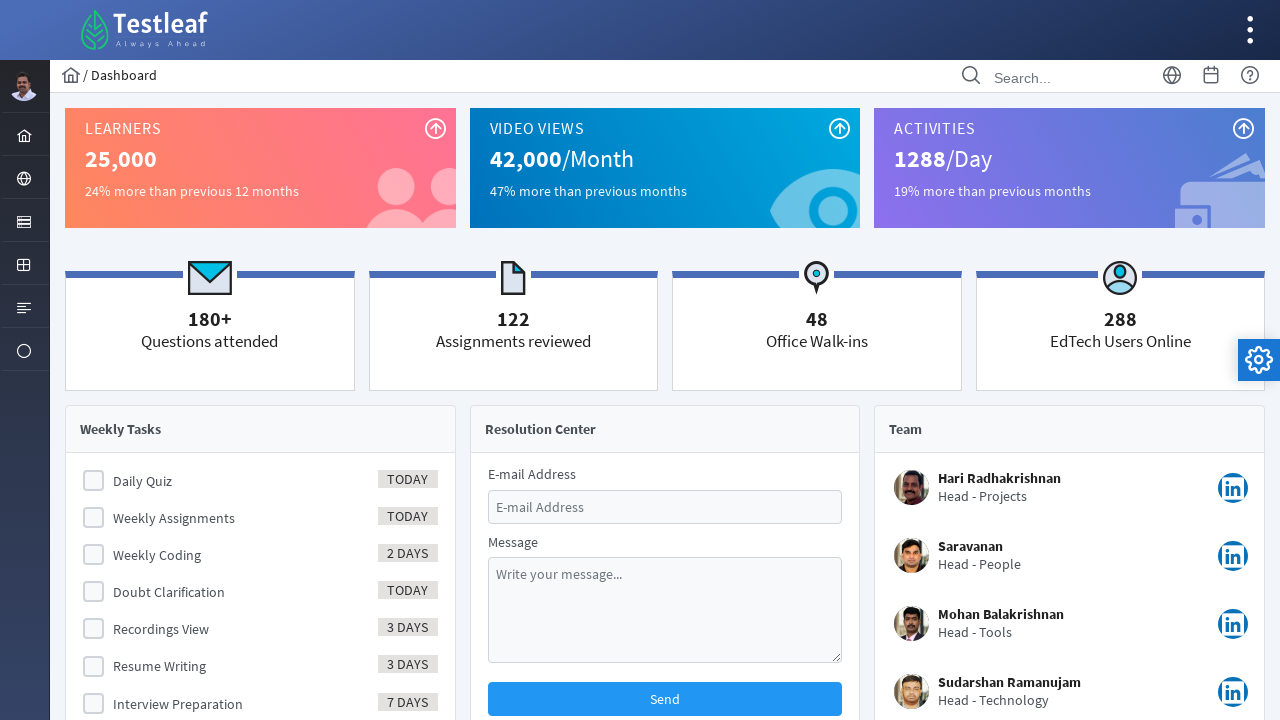

Retrieved page title: Dashboard
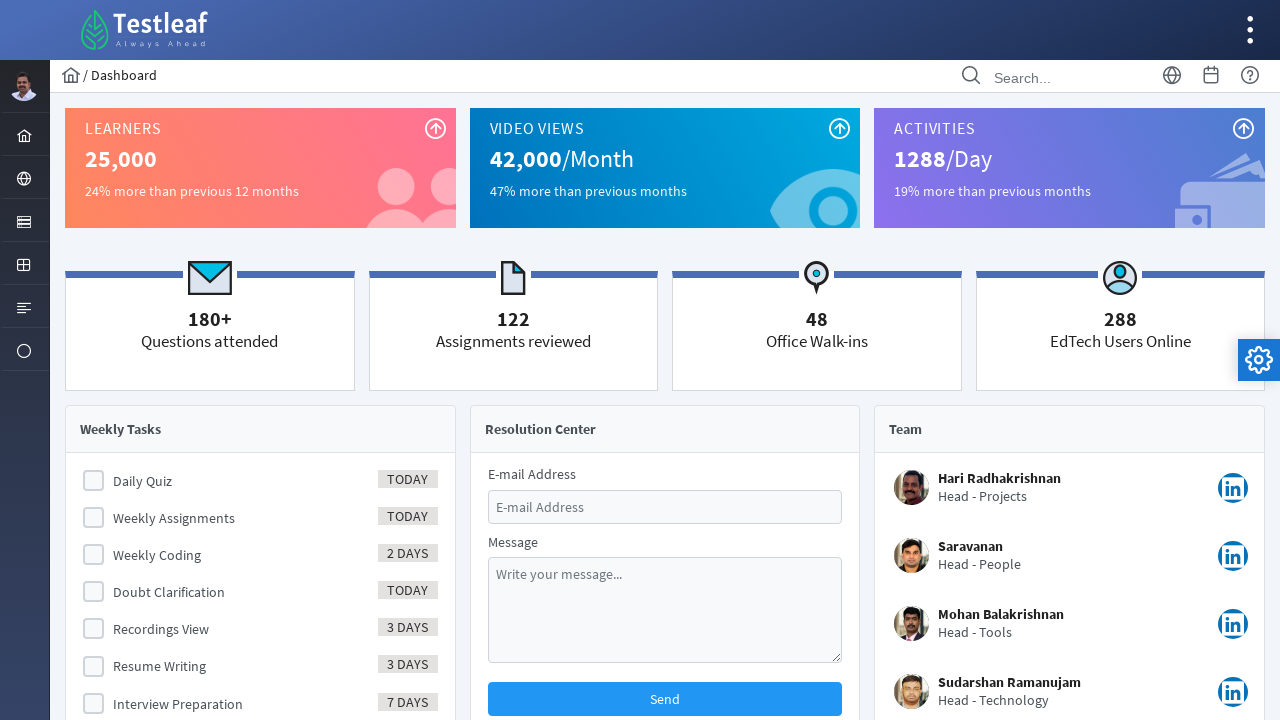

Verified page title (expected 'Dashboard', got 'Dashboard')
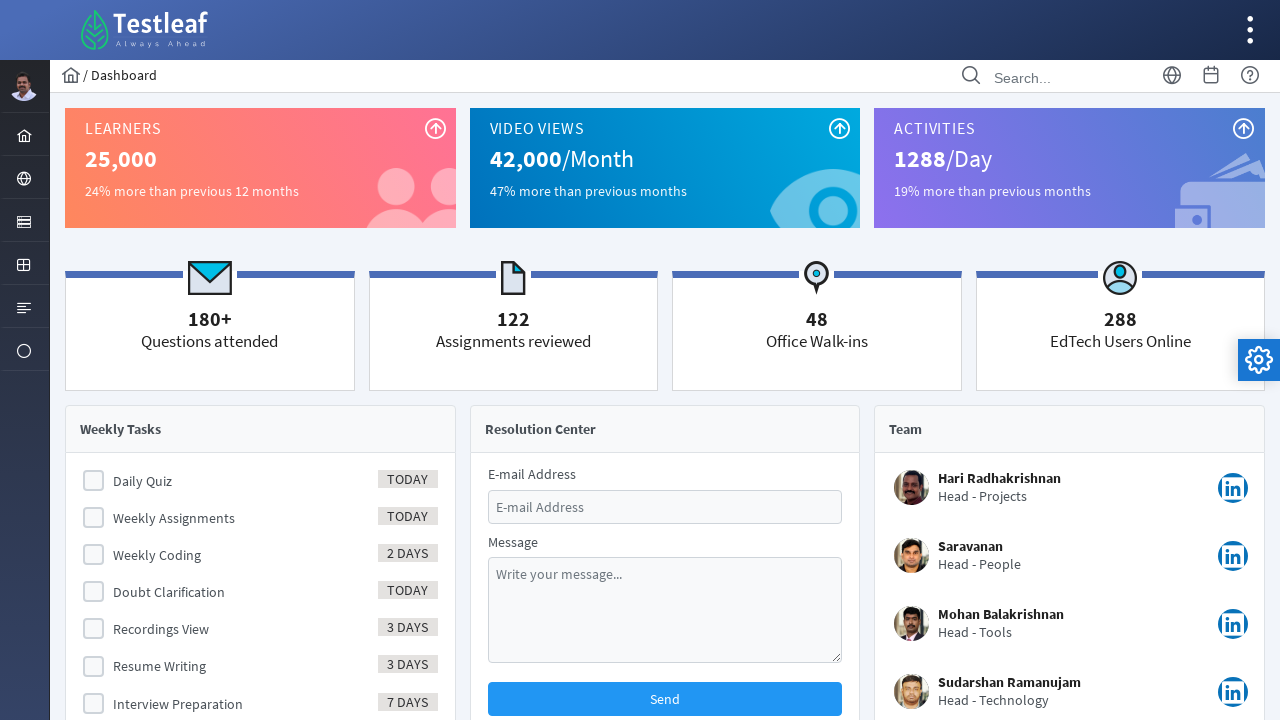

Navigated back to button page
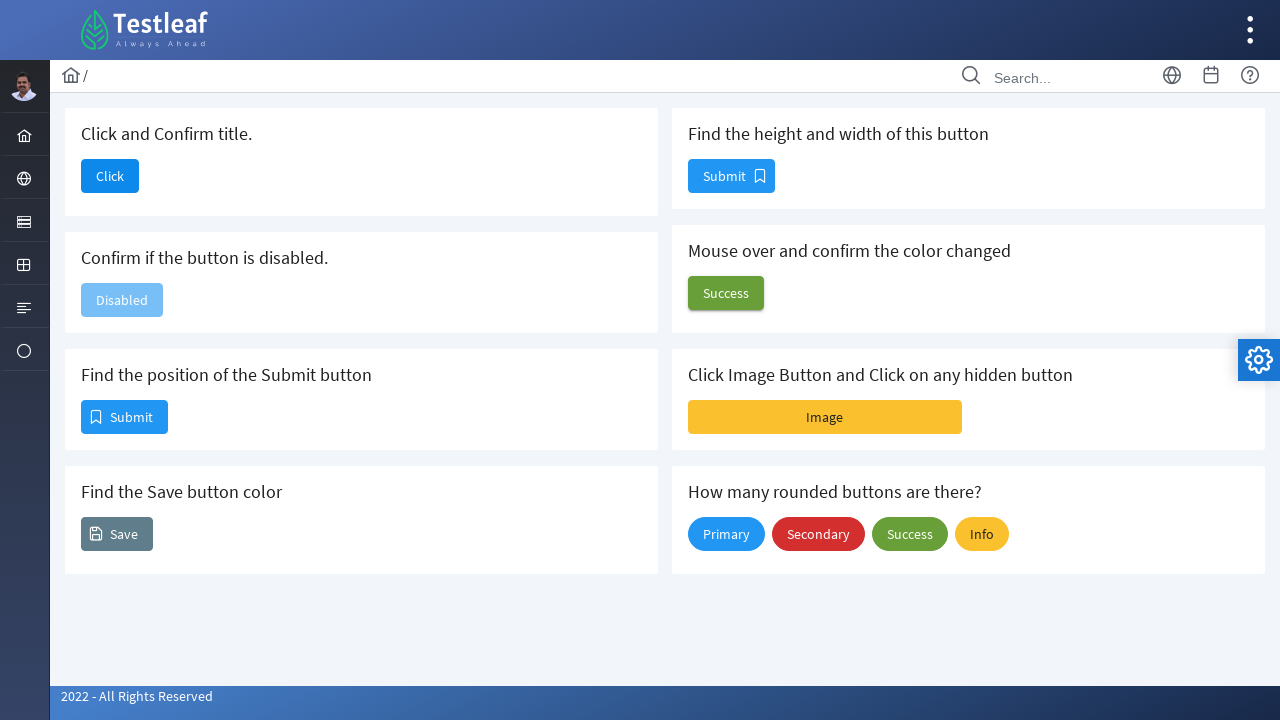

Retrieved bounding box of submit button
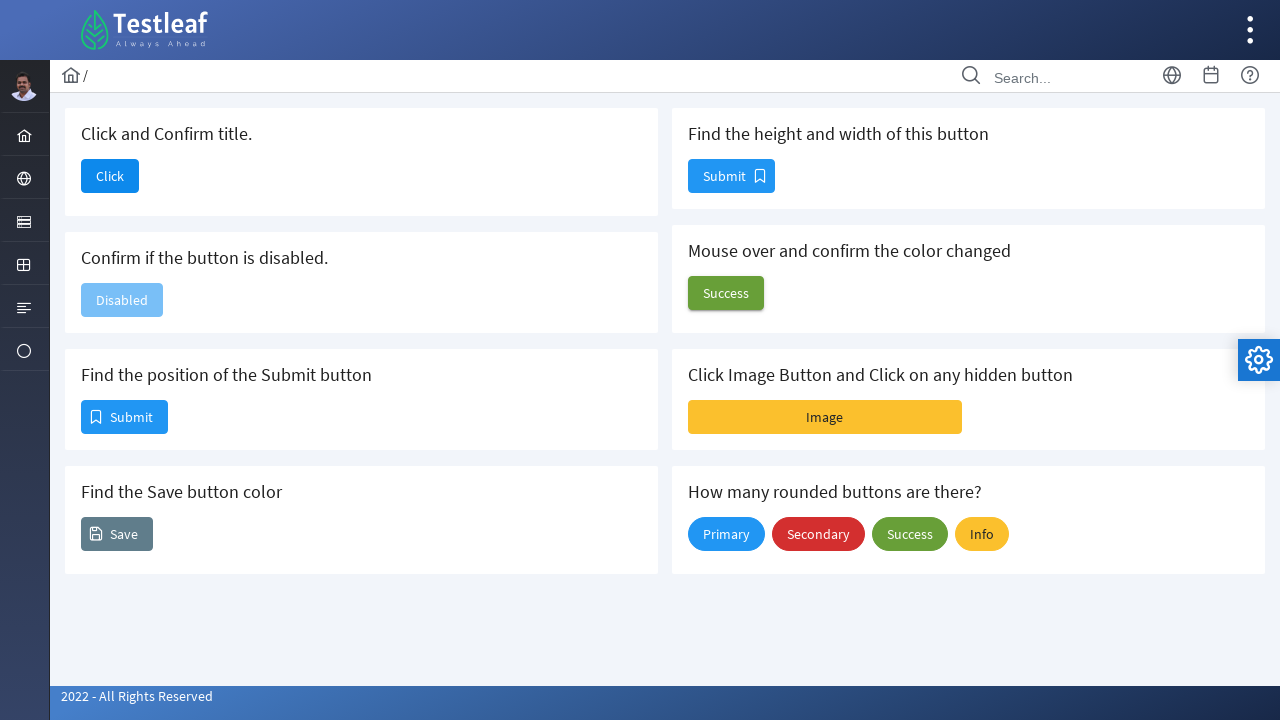

Submit button position - X: 81, Y: 400
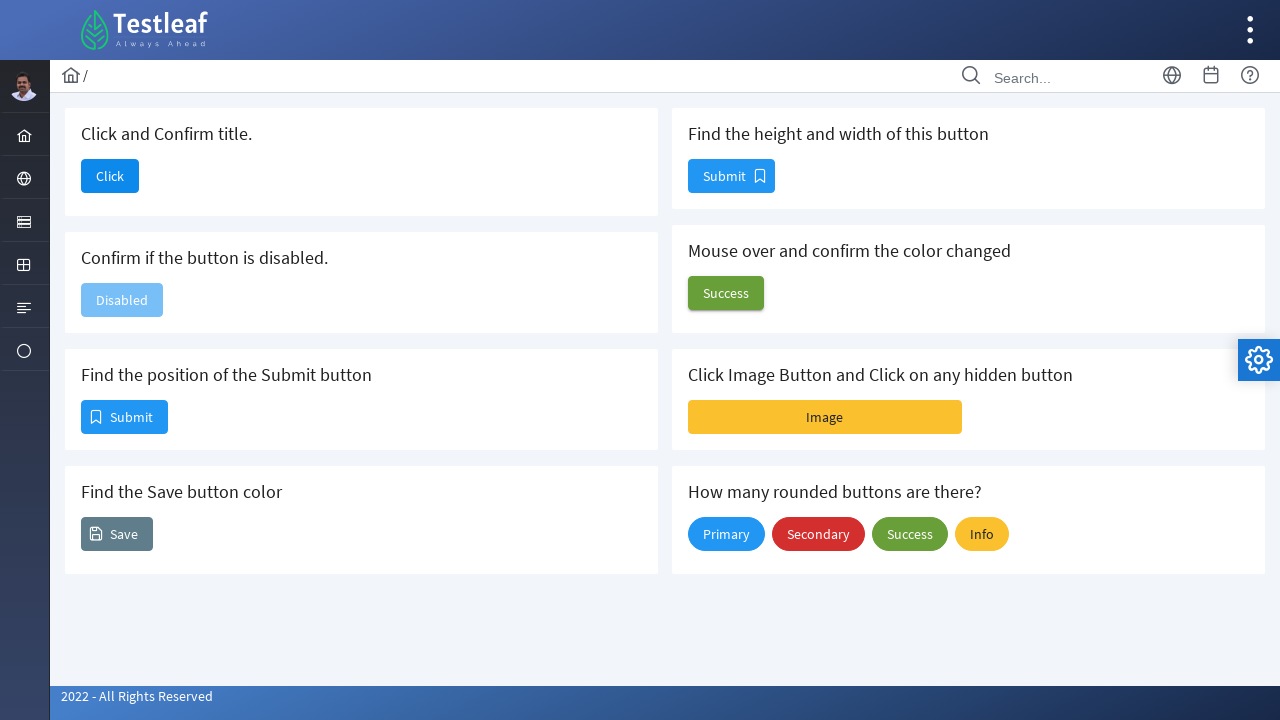

Retrieved button color: rgb(96, 125, 139)
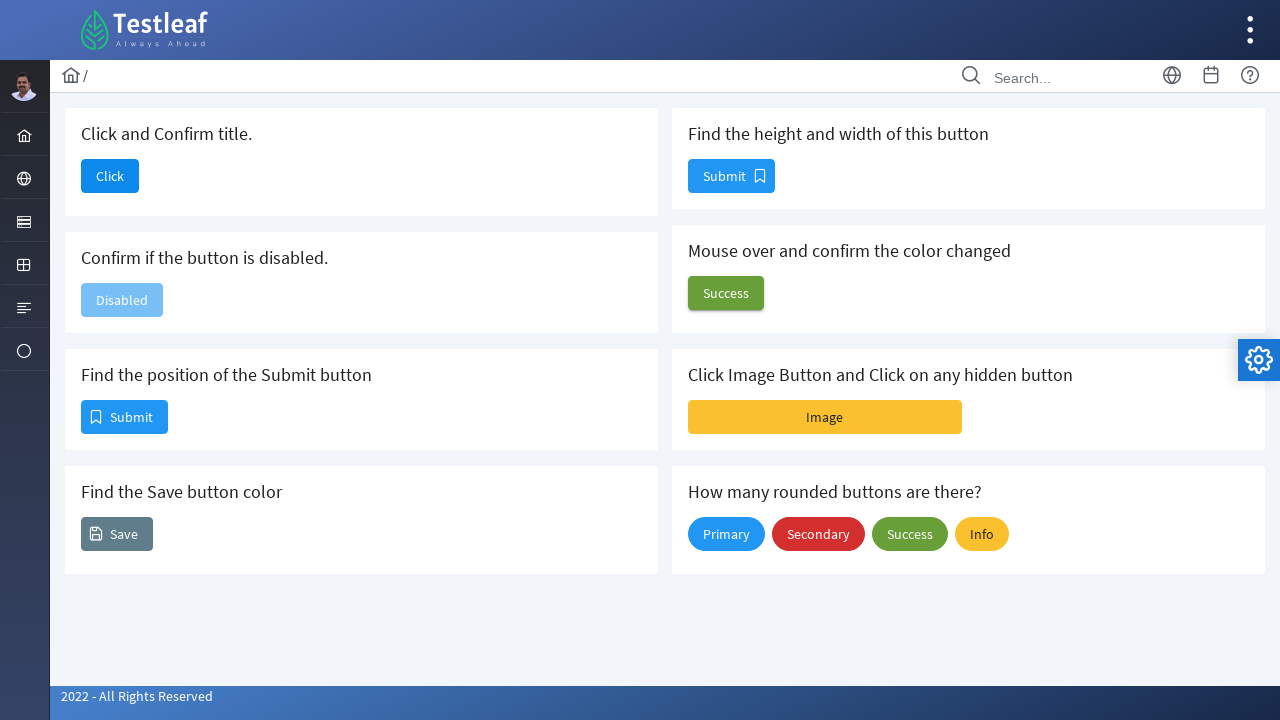

Verified button color property
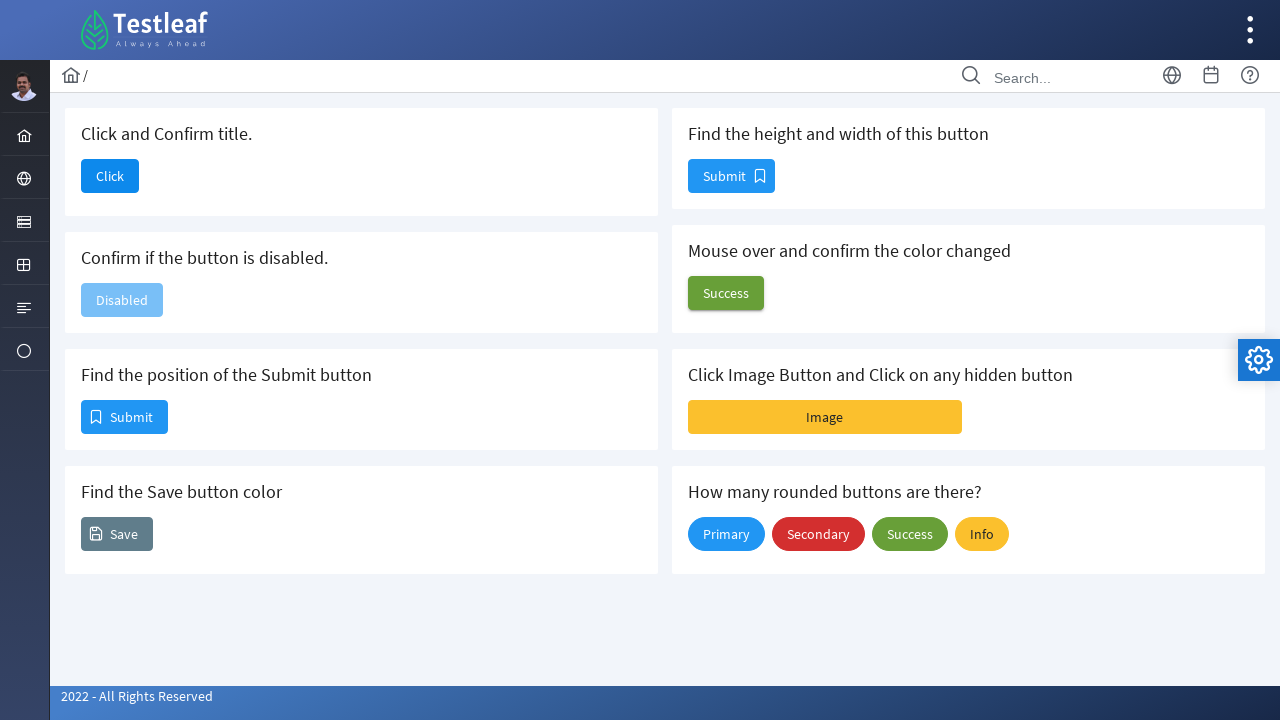

Retrieved bounding box of size button
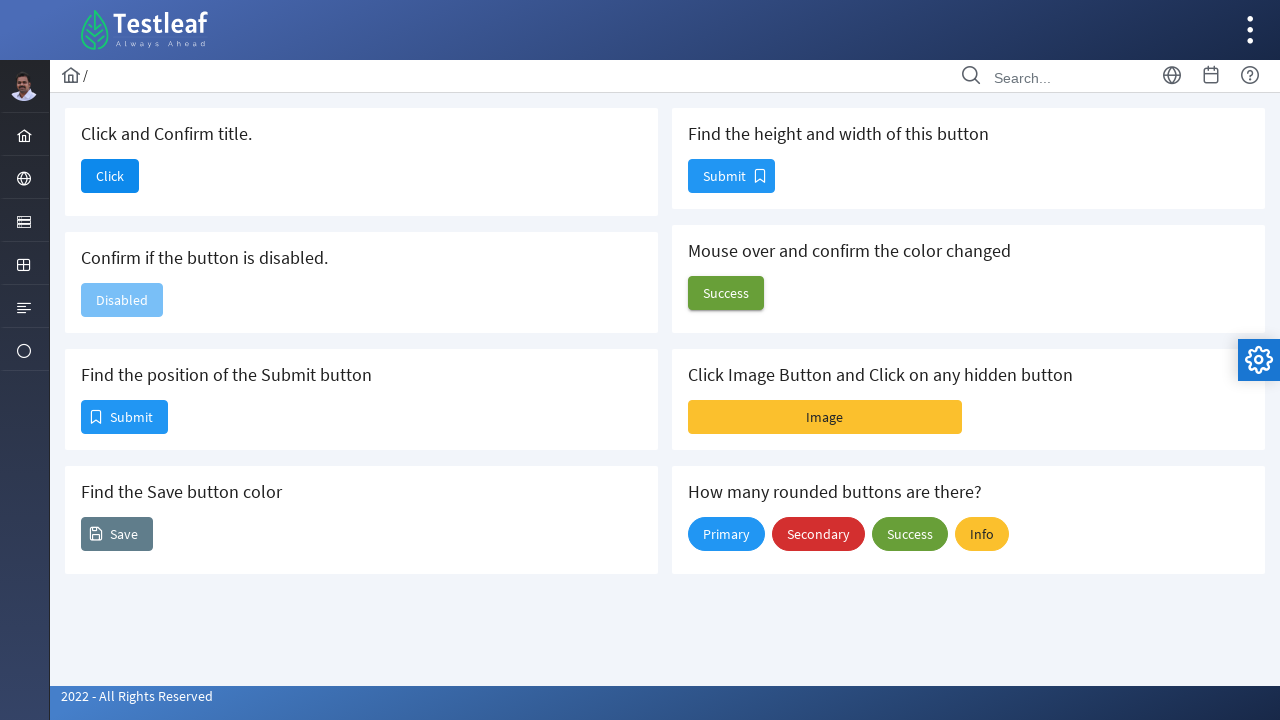

Button dimensions - Height: 34, Width: 87
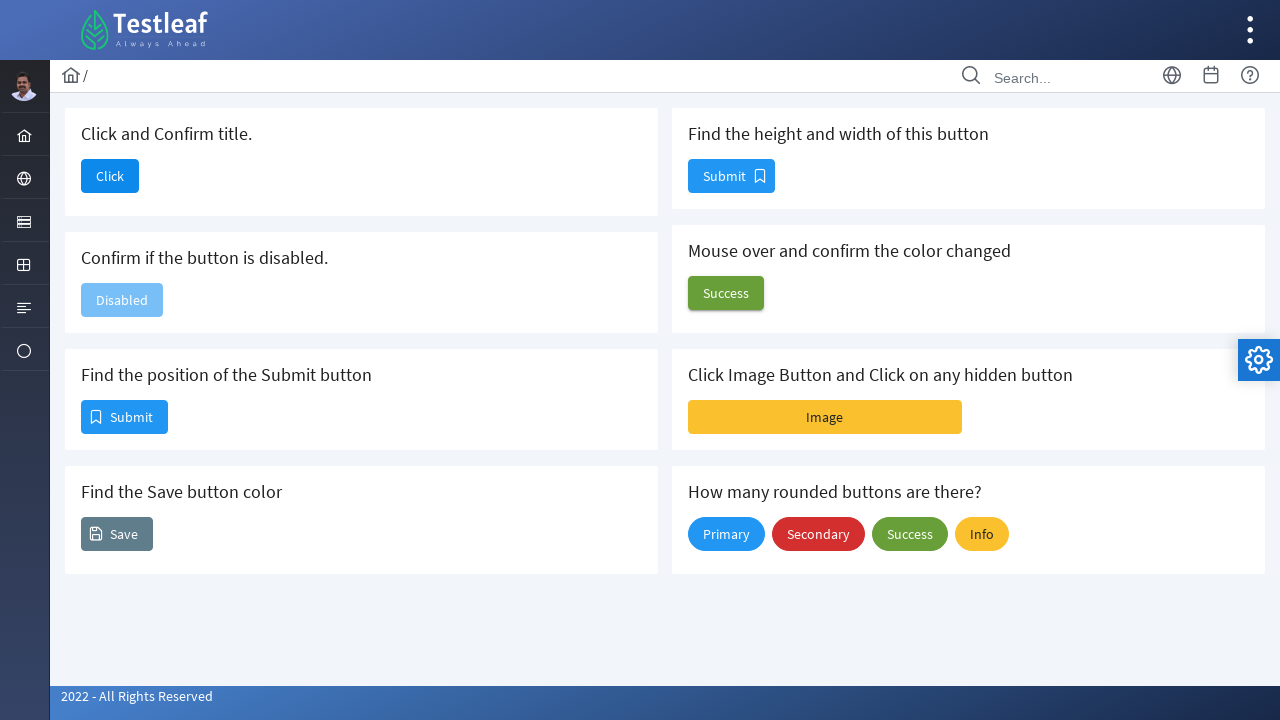

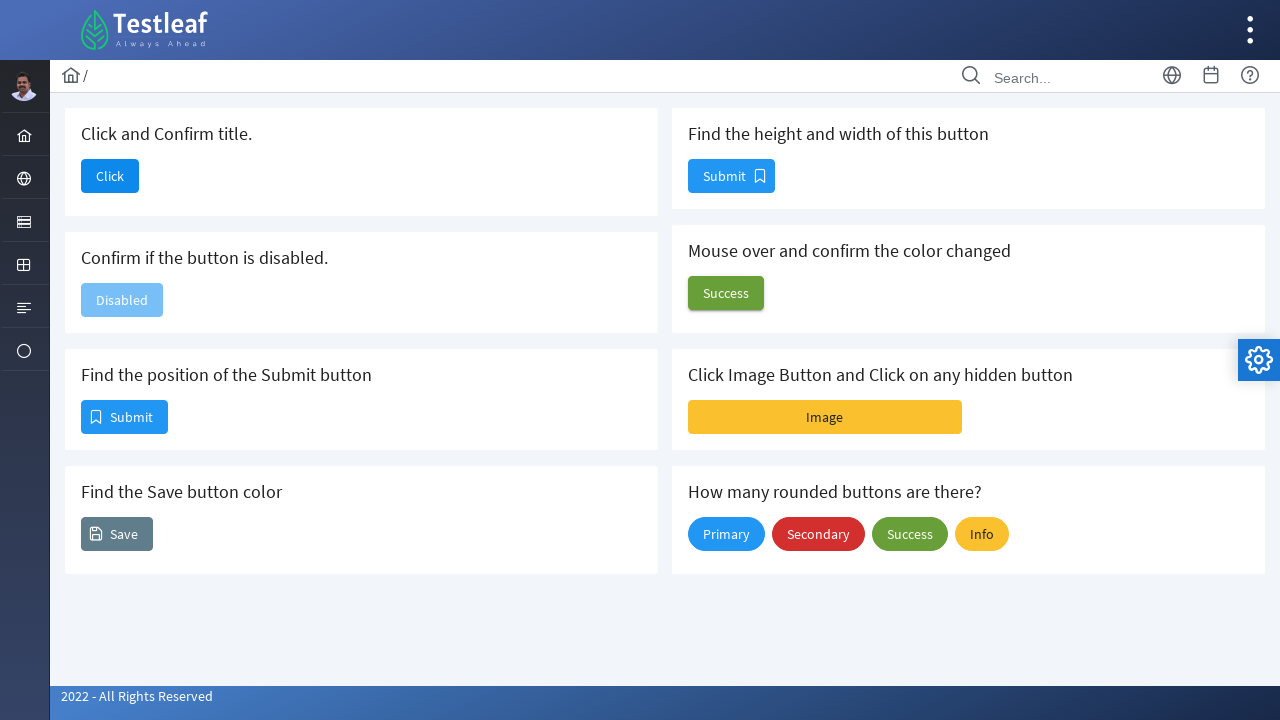